Tests the job search functionality on the Adidas careers page by entering a job position and location, clicking the search button, and verifying that search results are displayed.

Starting URL: https://careers.adidas-group.com/

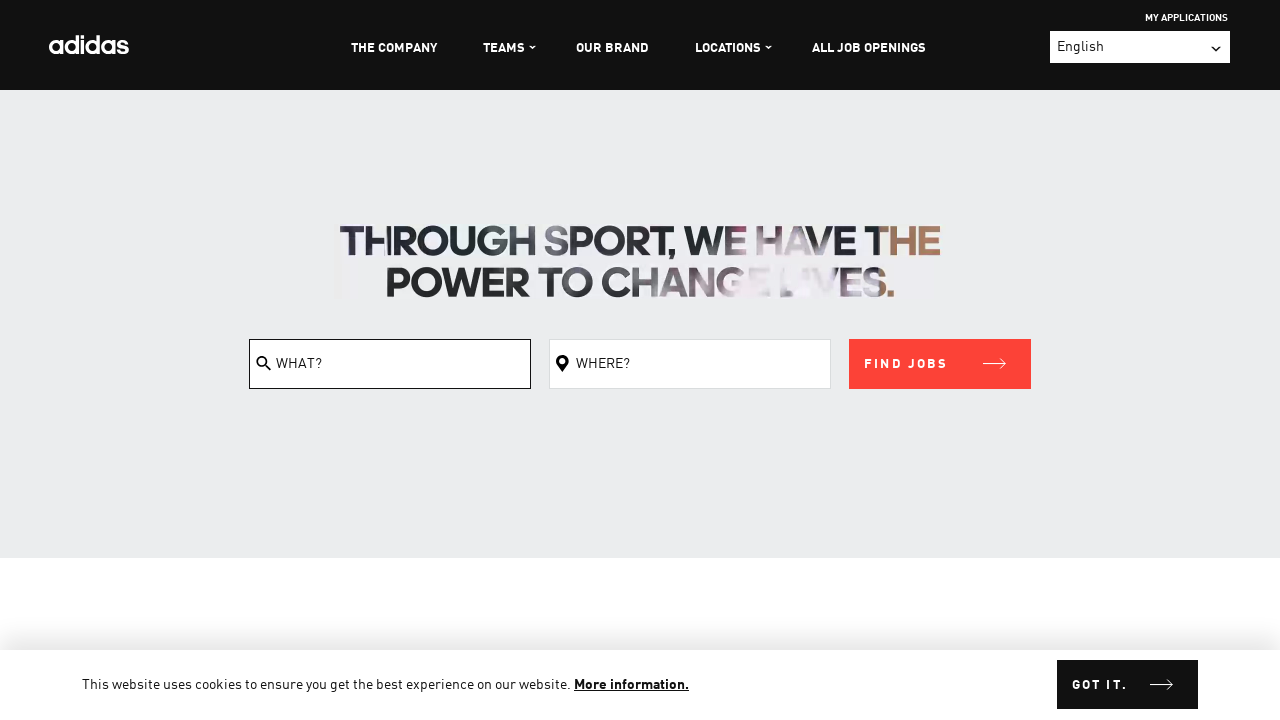

Filled job position search field with 'Software Engineer' on #filterKeyword
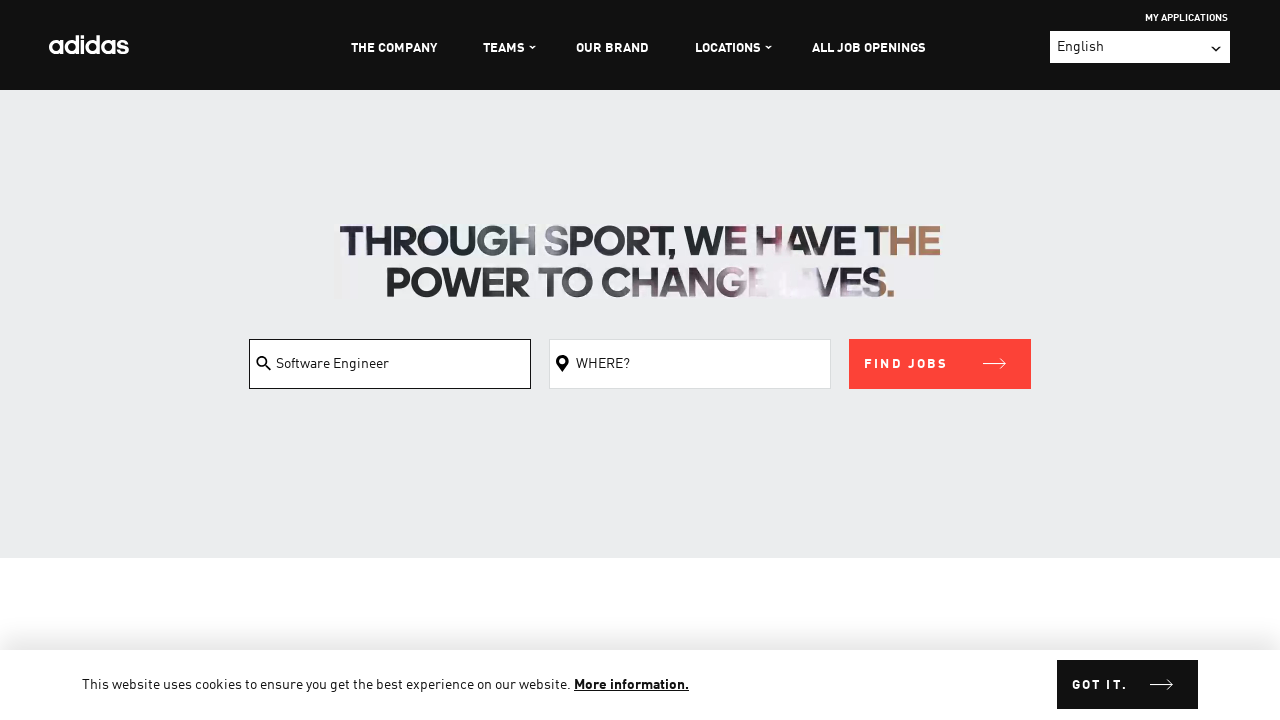

Filled location search field with 'Amsterdam' on #filterLocation
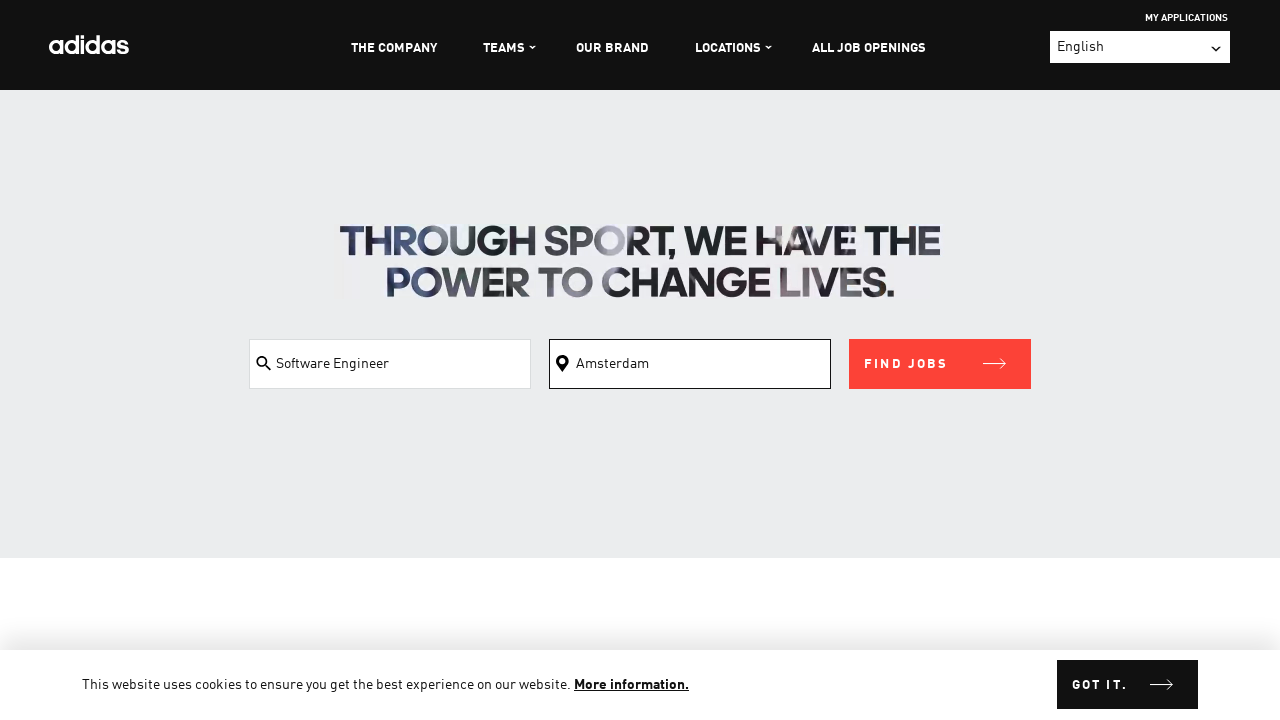

Clicked Find Jobs submit button at (940, 364) on button[class$='submit']
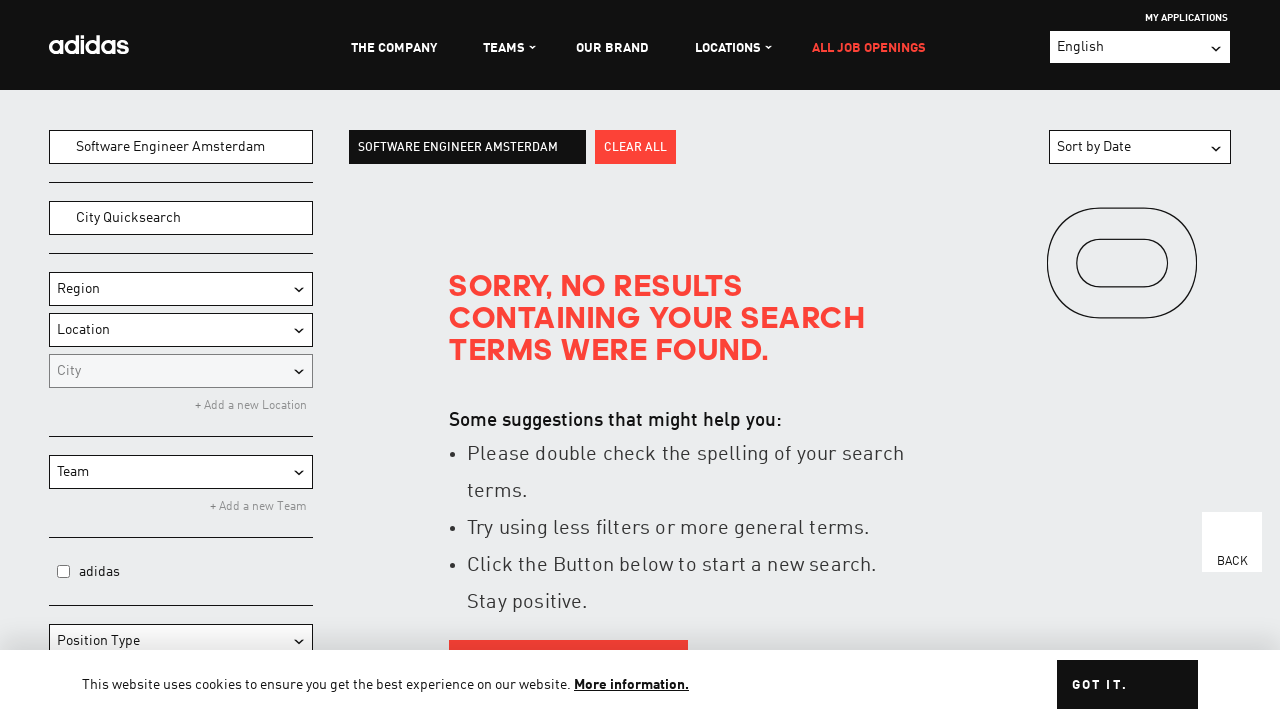

Search results loaded and result count element is visible
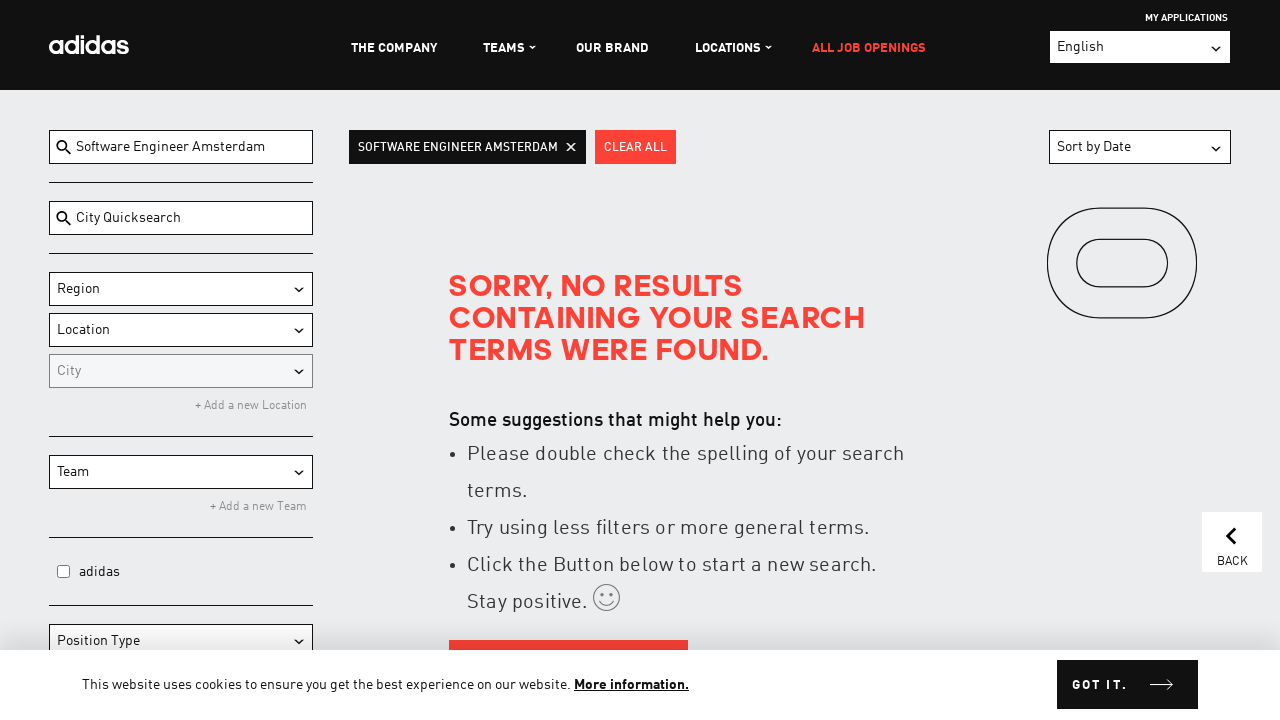

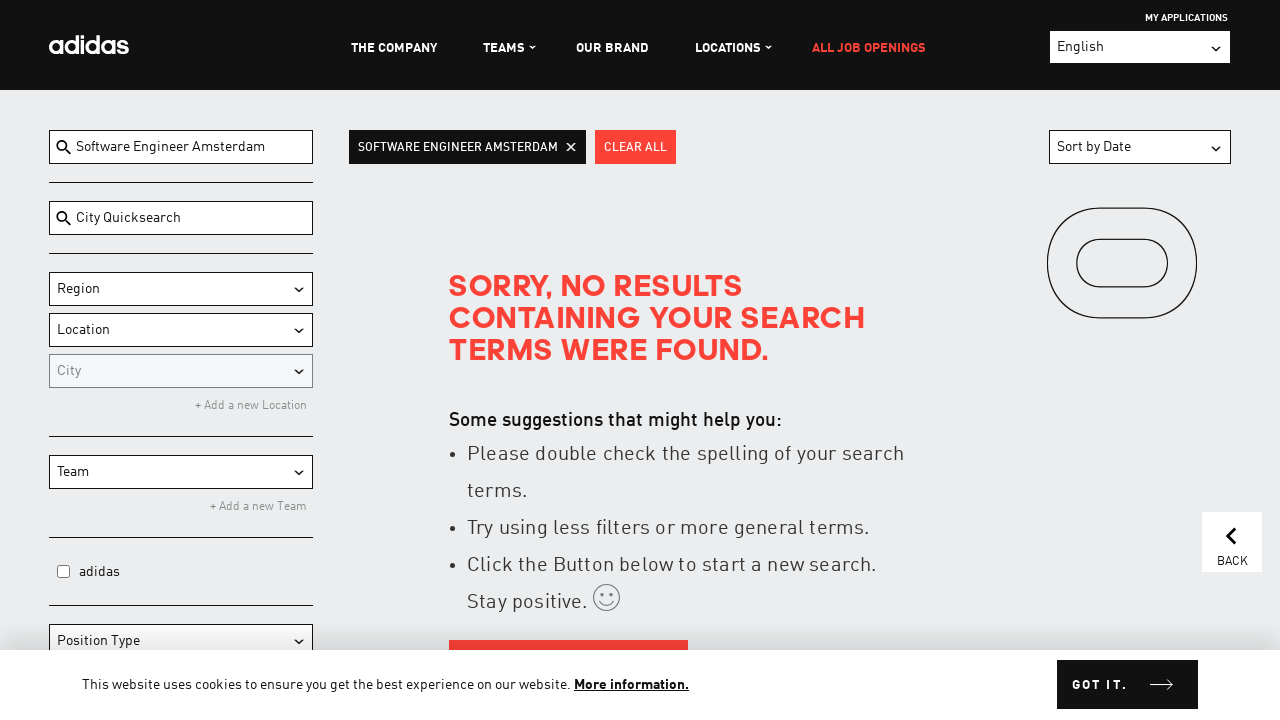